Tests password field validation by entering different character types and verifying the password strength indicators update correctly

Starting URL: https://login.mailchimp.com/signup/

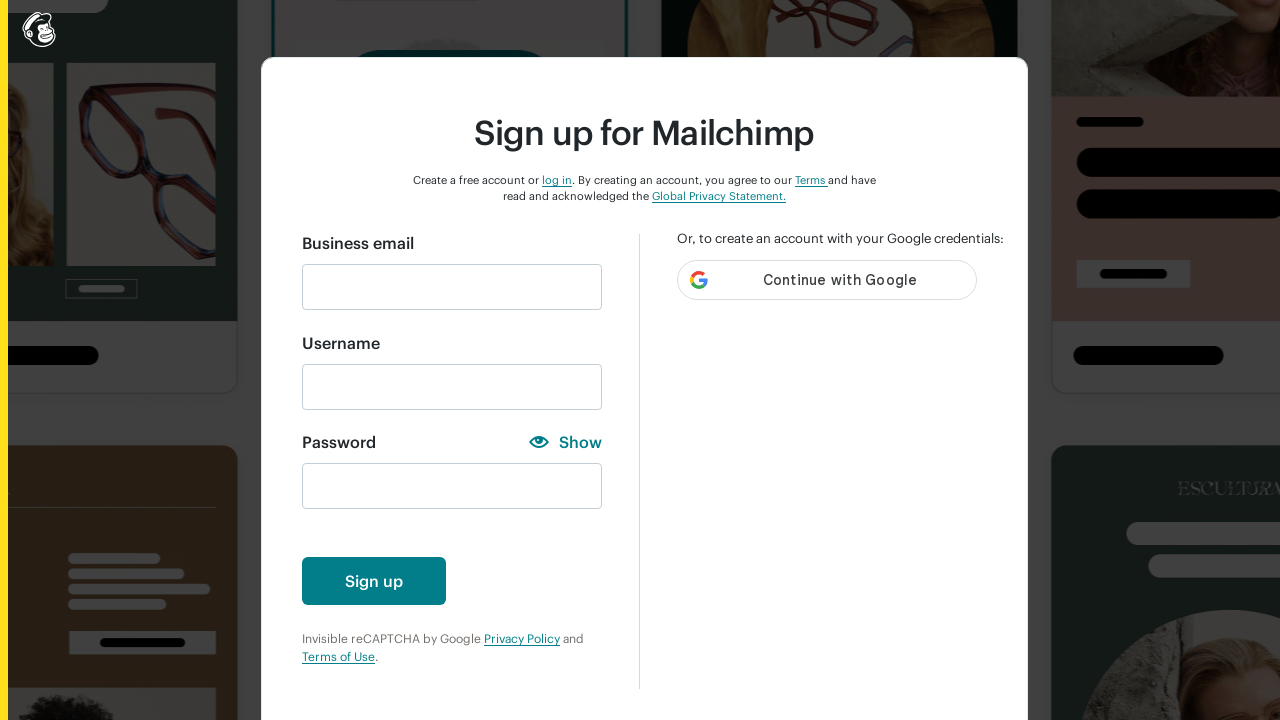

Filled email field with 'lcdanh.testing@gmail.com' on //fieldset[@class="!margin-bottom--lv2"]//input[@type='email']
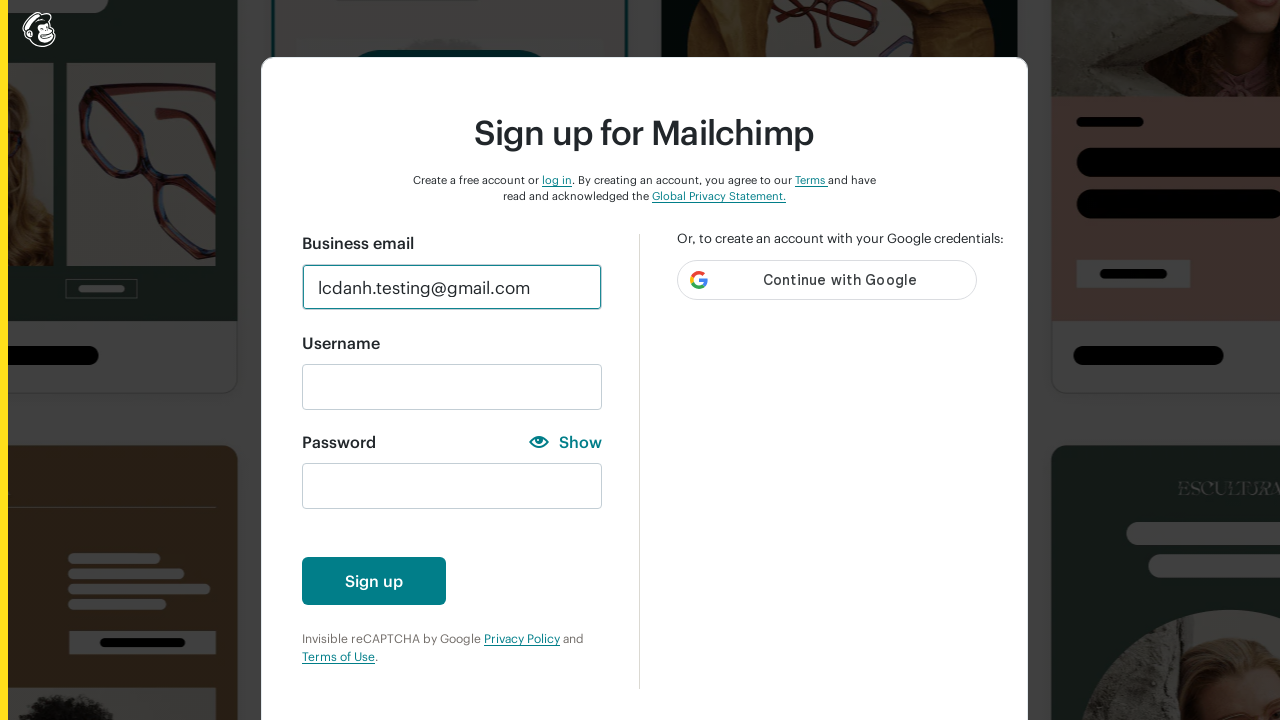

Entered lowercase character 'a' in password field on //fieldset[@class="!margin-bottom--lv2"]//input[@type='password']
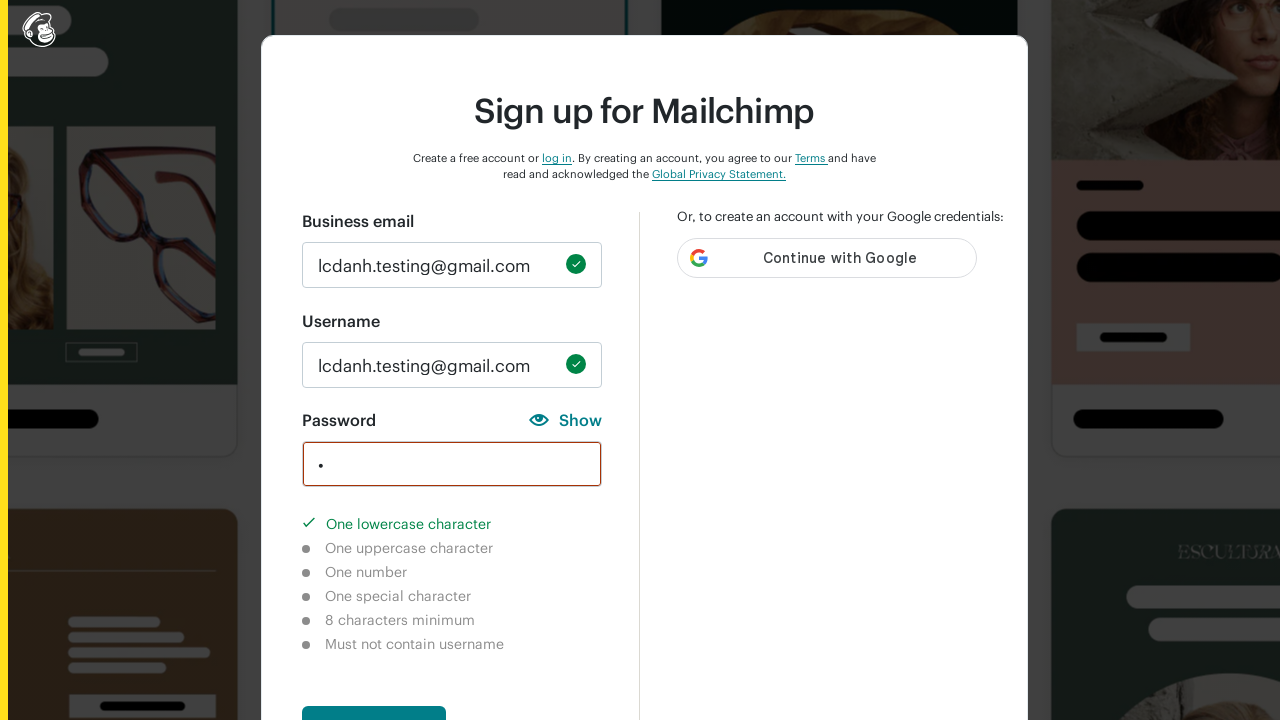

Verified lowercase character indicator is completed
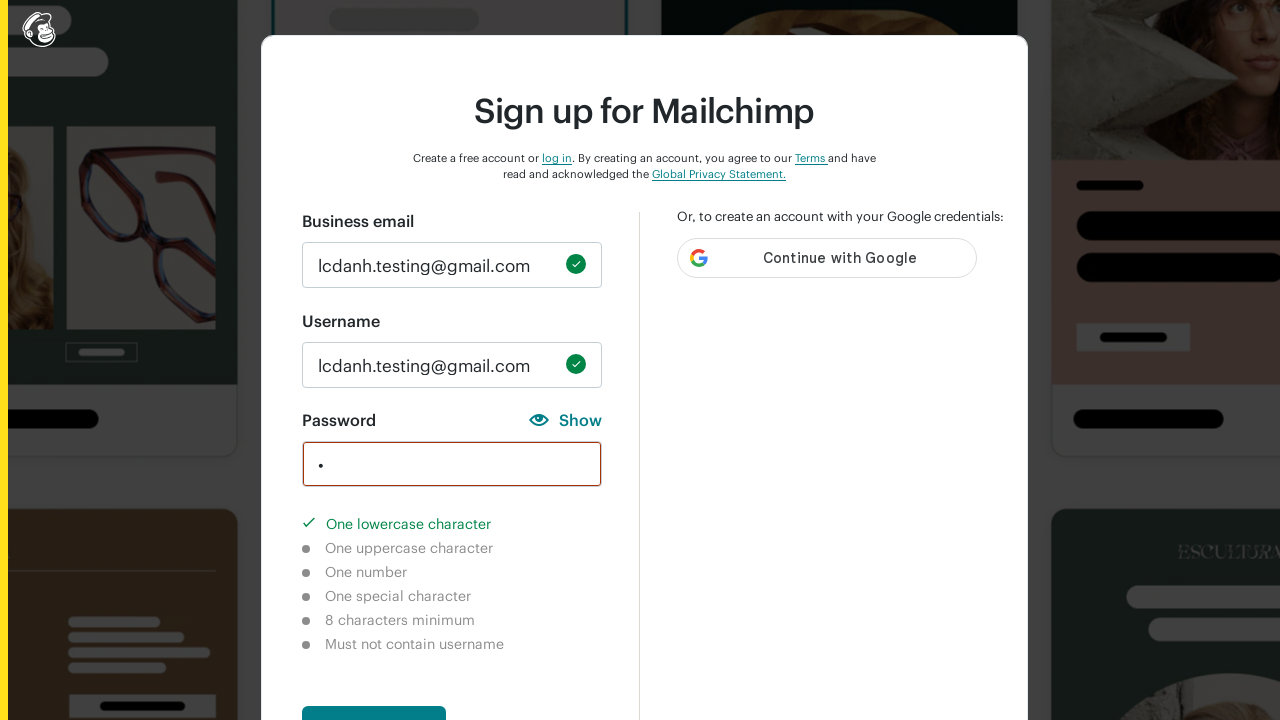

Cleared password field on //fieldset[@class="!margin-bottom--lv2"]//input[@type='password']
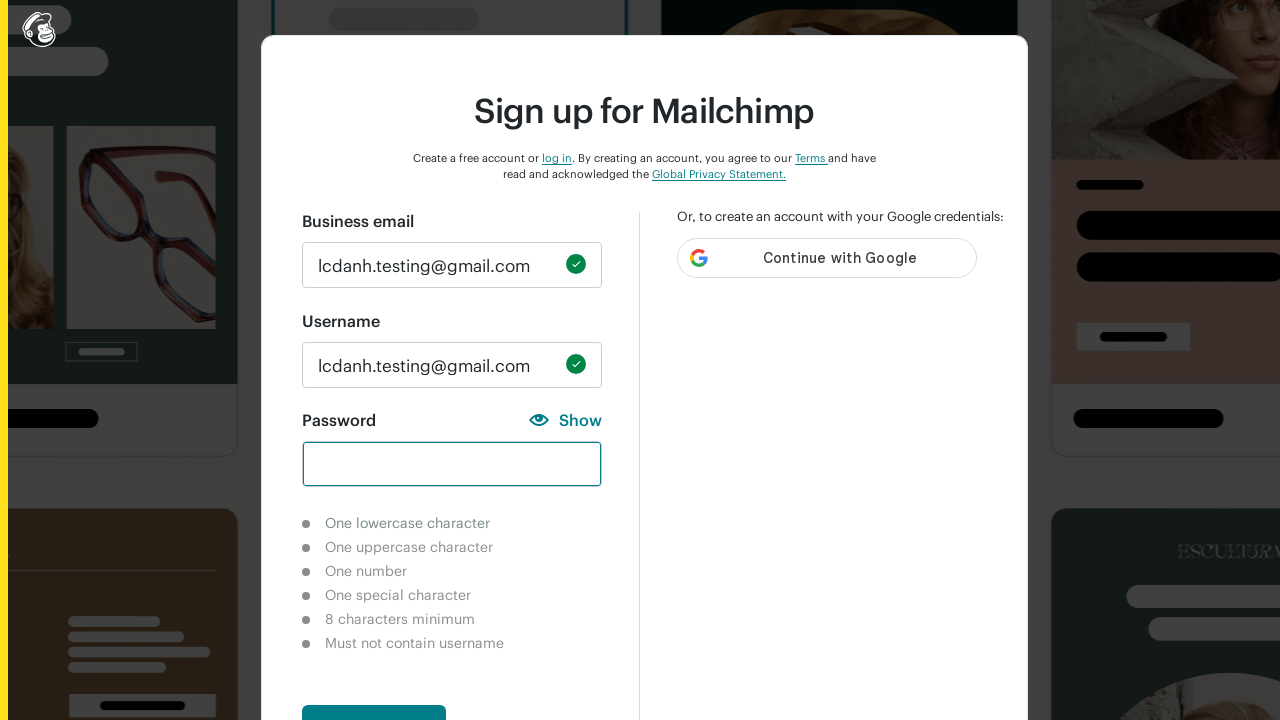

Entered uppercase character 'A' in password field on //fieldset[@class="!margin-bottom--lv2"]//input[@type='password']
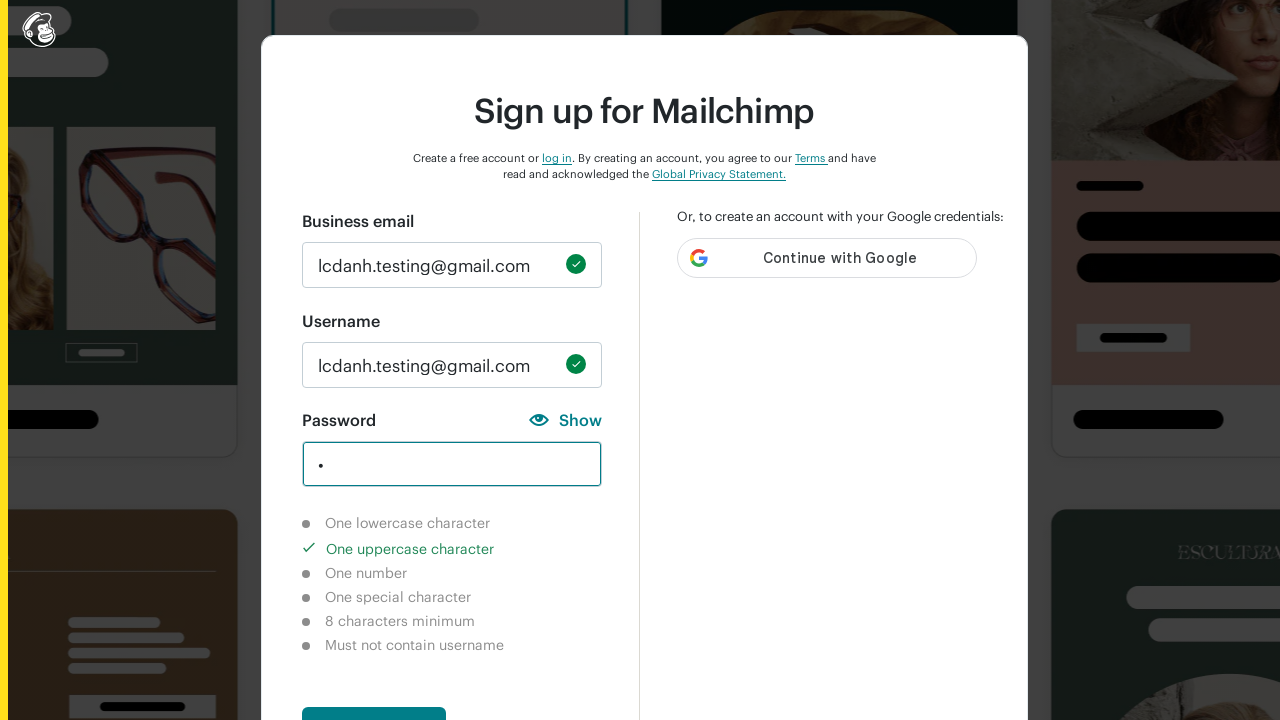

Verified uppercase character indicator is completed
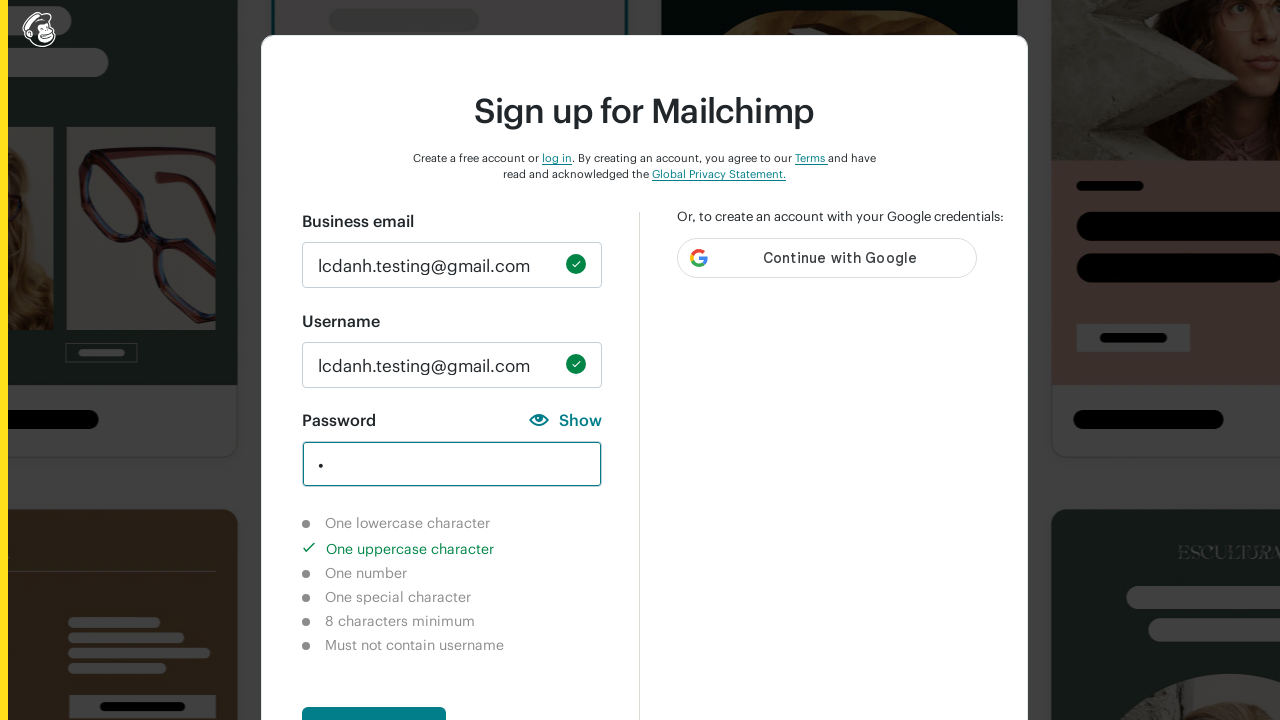

Cleared password field on //fieldset[@class="!margin-bottom--lv2"]//input[@type='password']
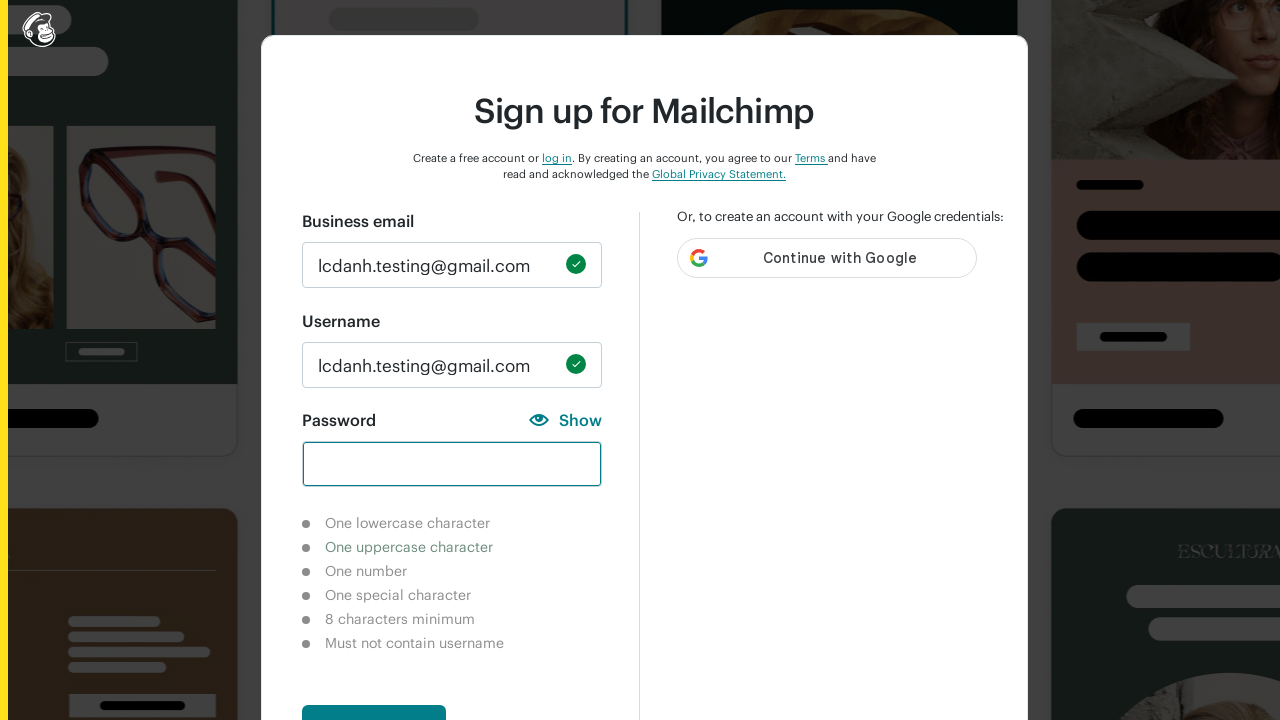

Entered numeric character '3' in password field on //fieldset[@class="!margin-bottom--lv2"]//input[@type='password']
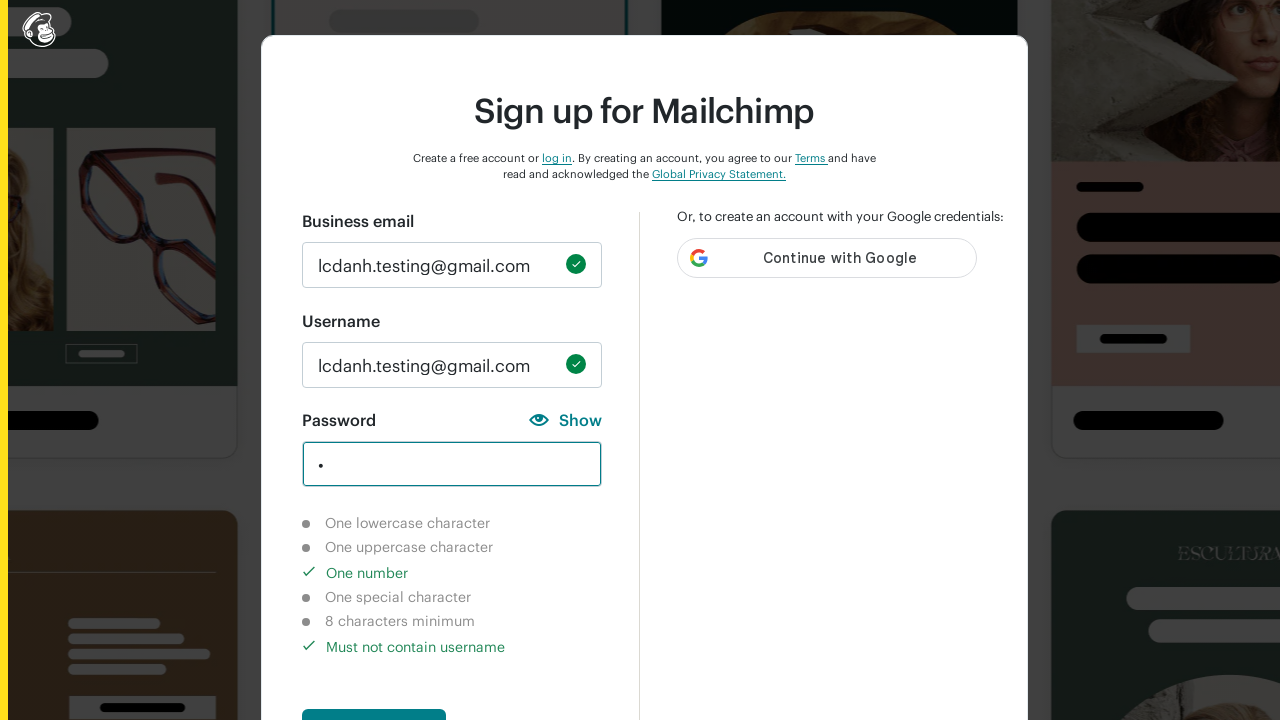

Verified number character indicator is completed
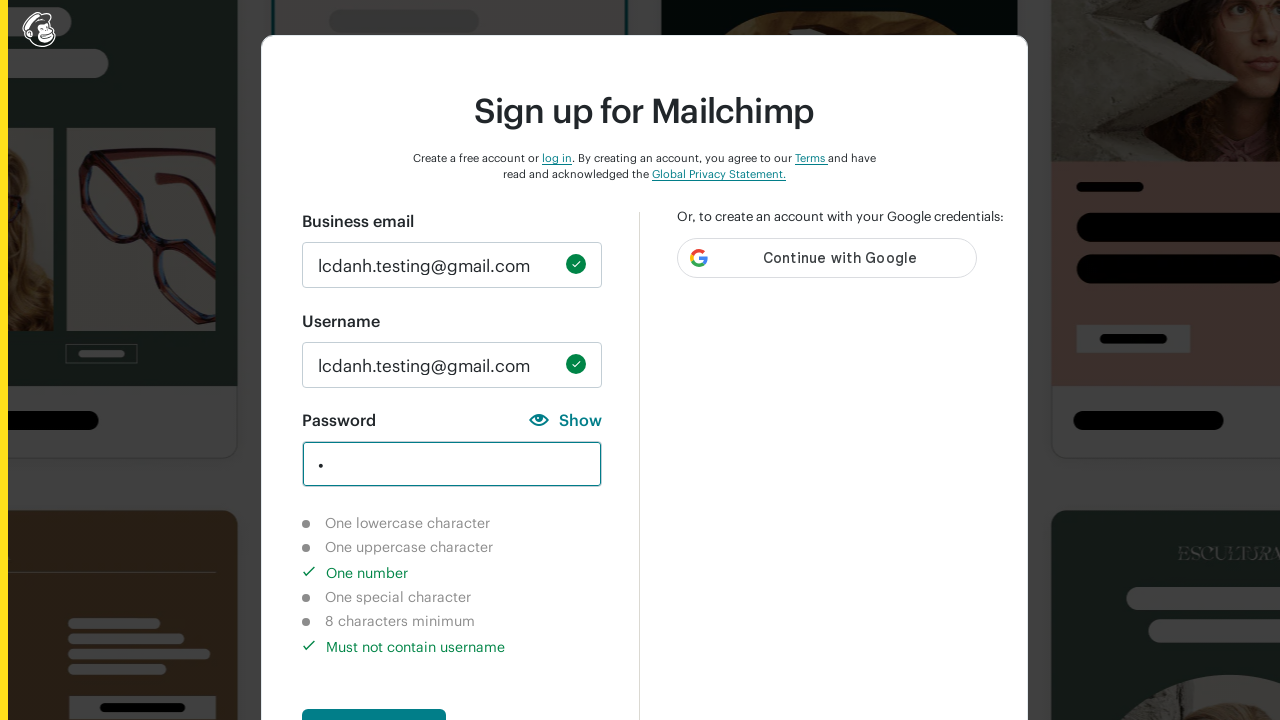

Cleared password field on //fieldset[@class="!margin-bottom--lv2"]//input[@type='password']
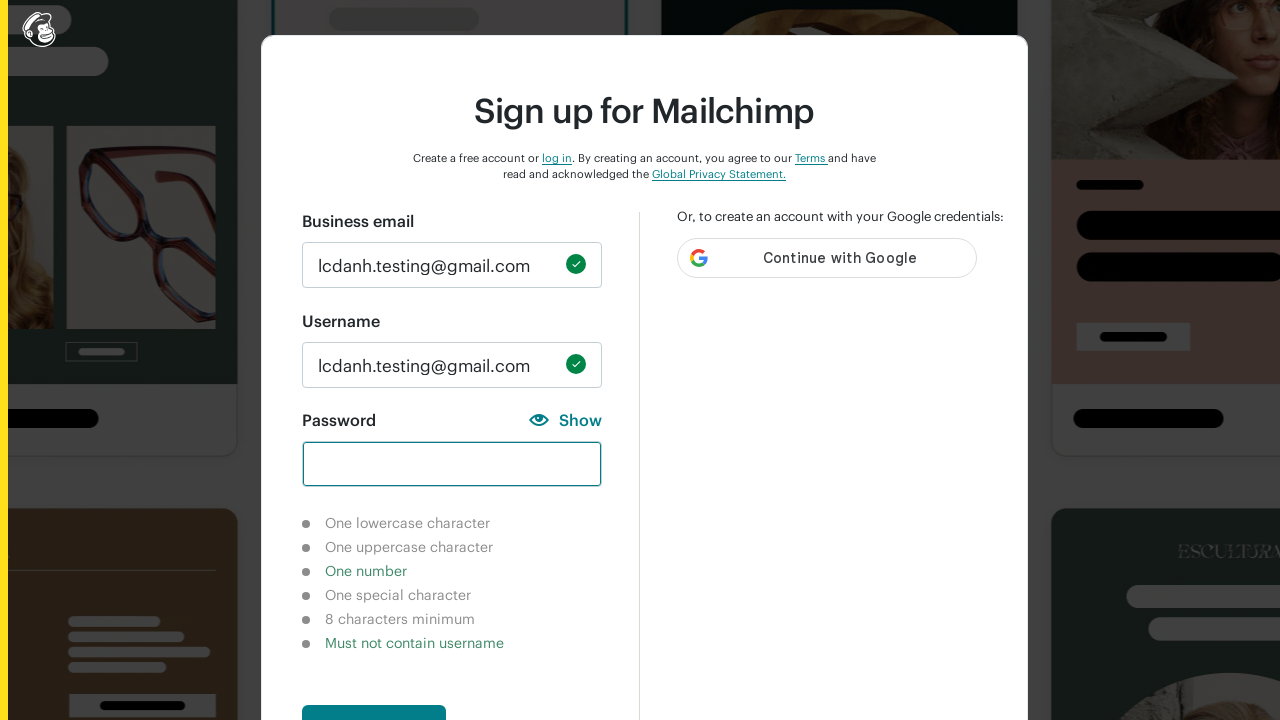

Entered special character '?' in password field on //fieldset[@class="!margin-bottom--lv2"]//input[@type='password']
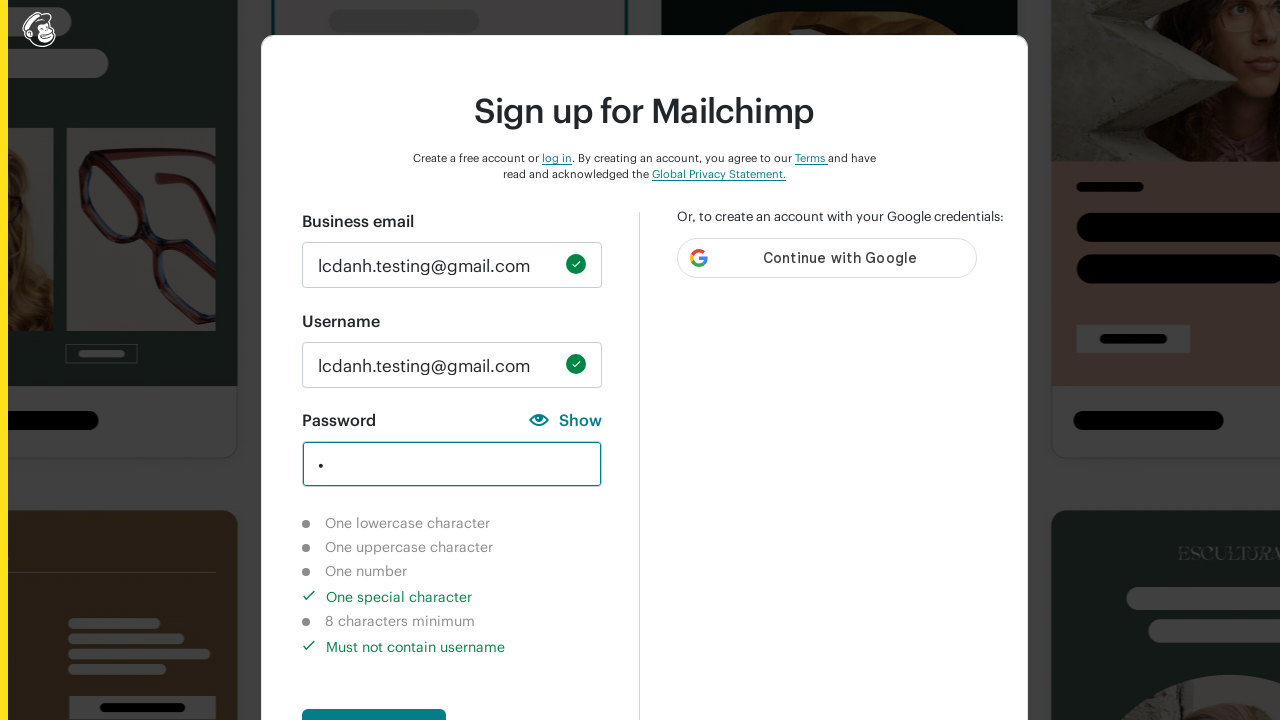

Verified special character indicator is completed
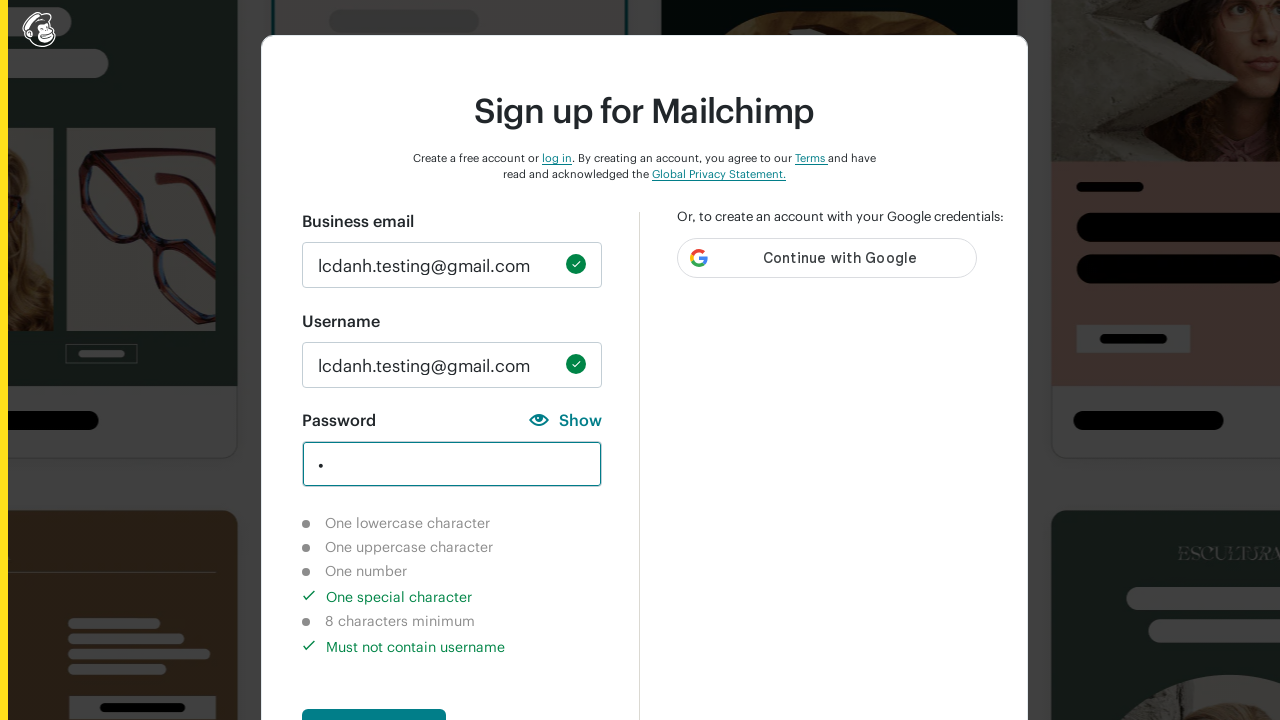

Cleared password field on //fieldset[@class="!margin-bottom--lv2"]//input[@type='password']
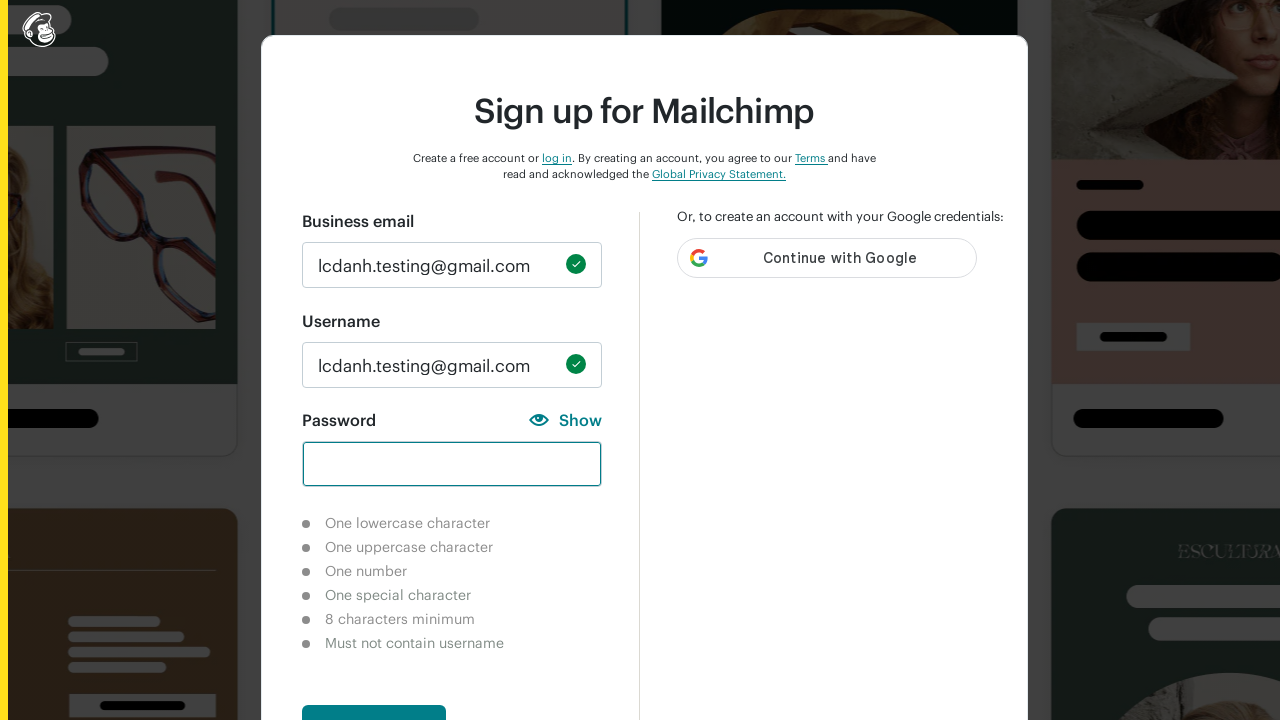

Entered 9-character password '123456789' to test minimum length requirement on //fieldset[@class="!margin-bottom--lv2"]//input[@type='password']
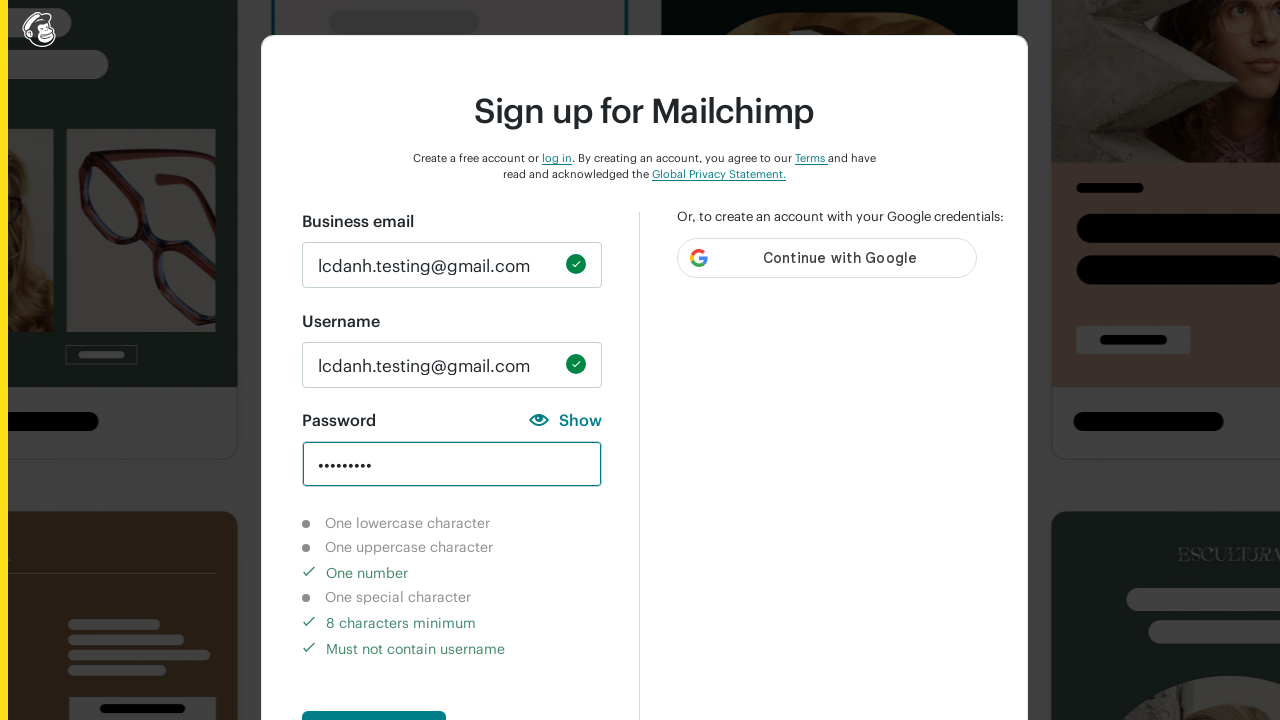

Verified 8+ character length indicator is completed
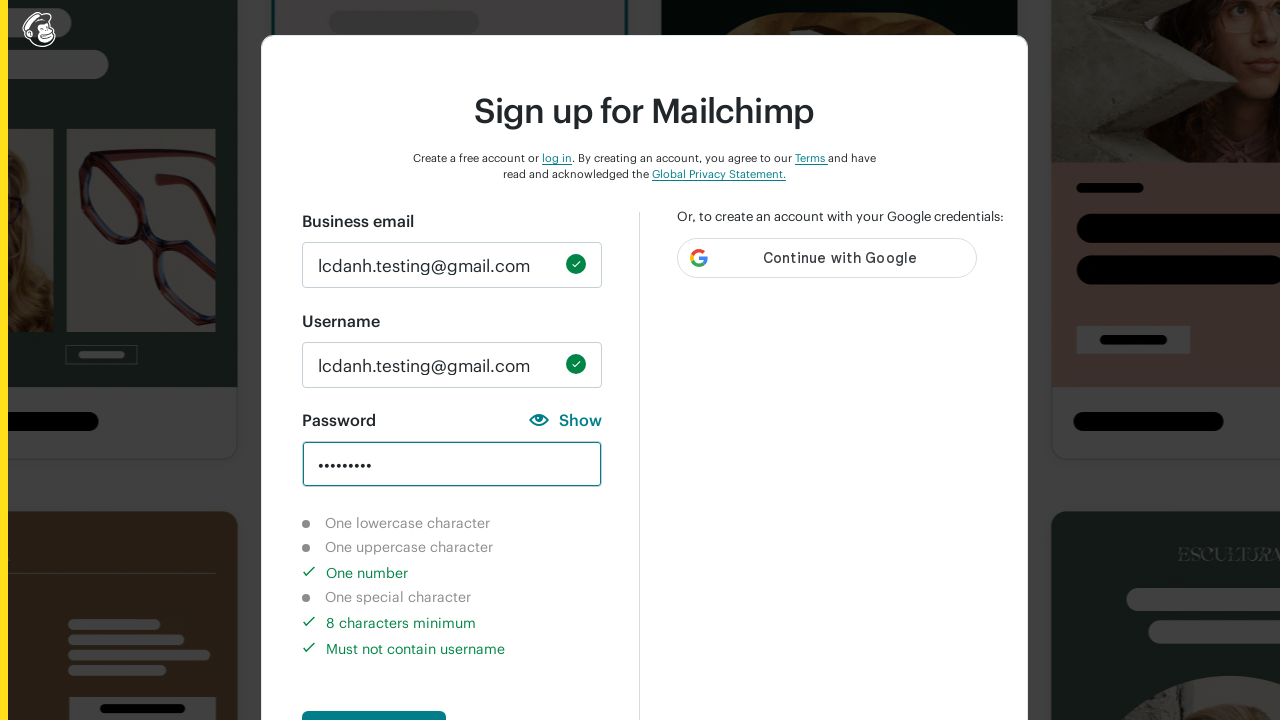

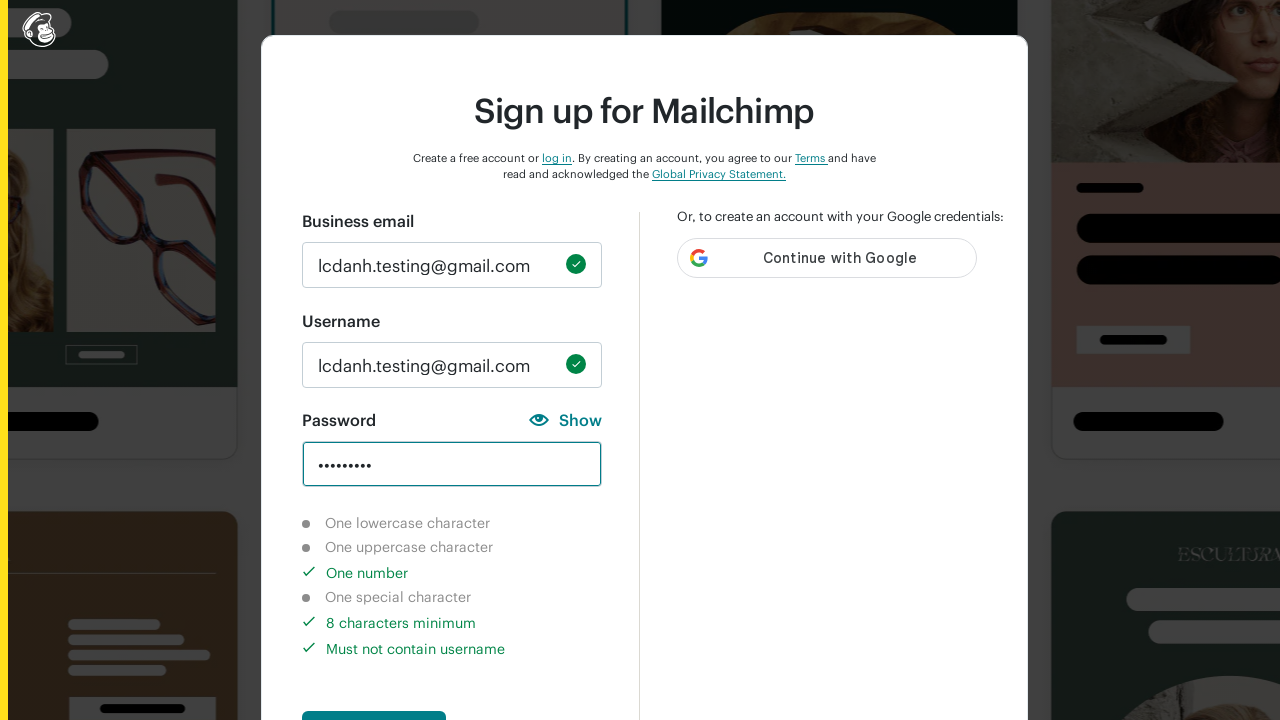